Navigates through Huawei VMall's multi-level menu system by hovering over category items, then scrolls down to locate hot-selling products on the page

Starting URL: https://www.vmall.com/

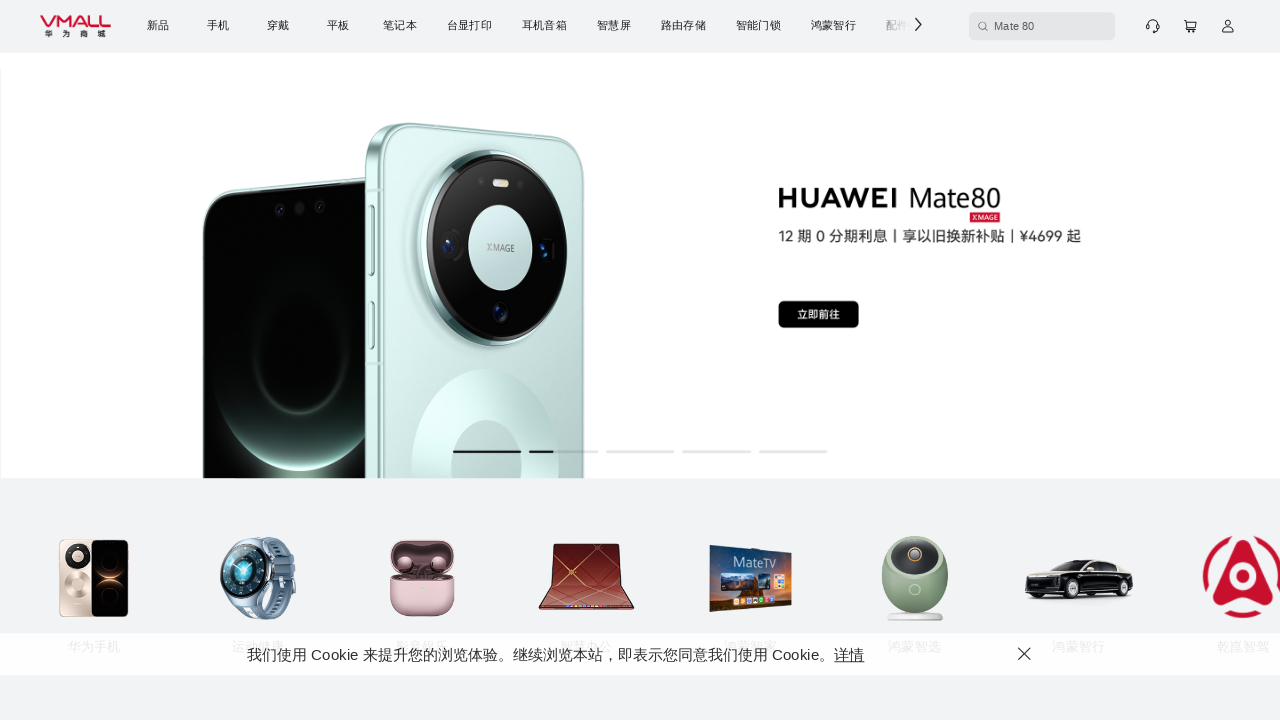

Located all first-level category menu items
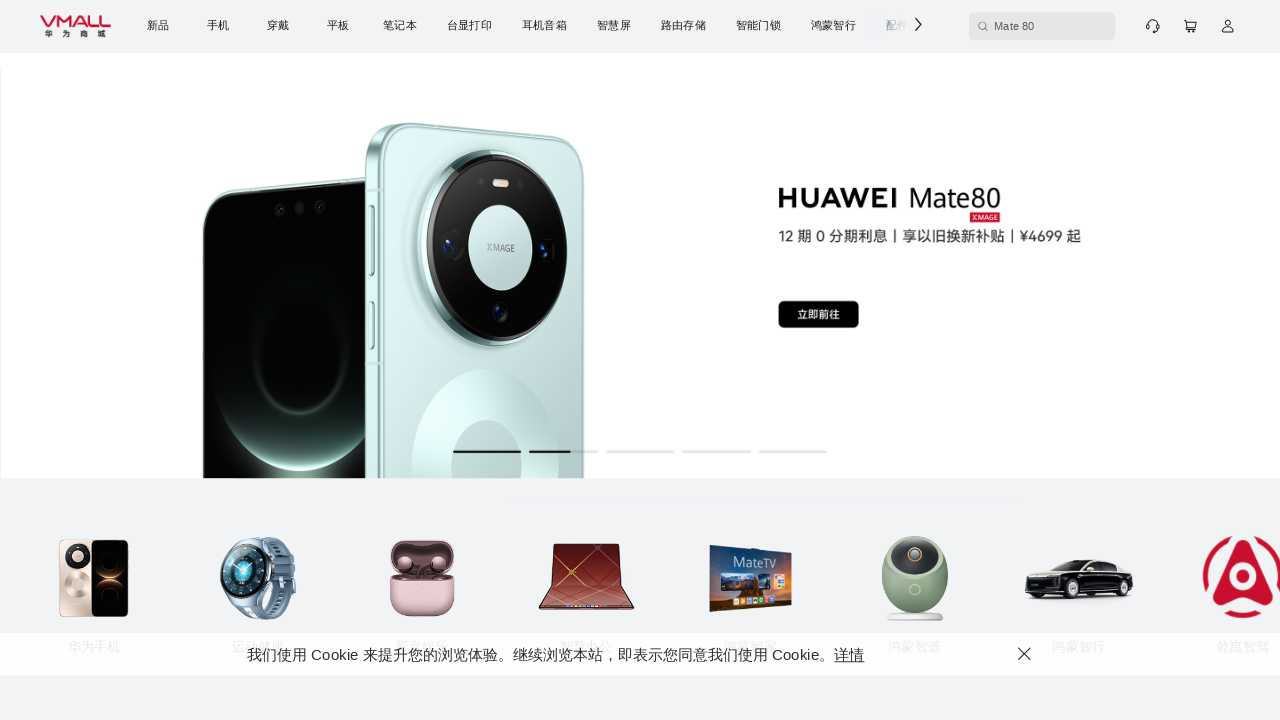

Scrolled to bottom of page to load additional content
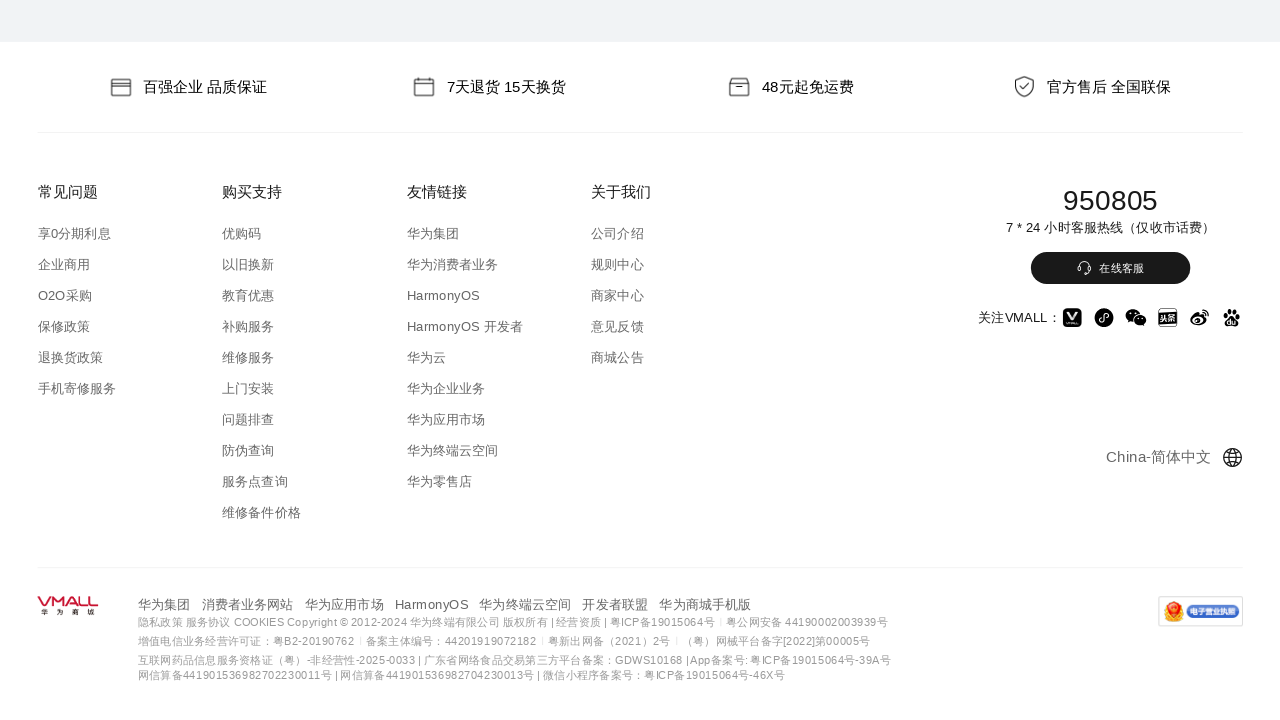

Waited 2000ms for hot products section to load
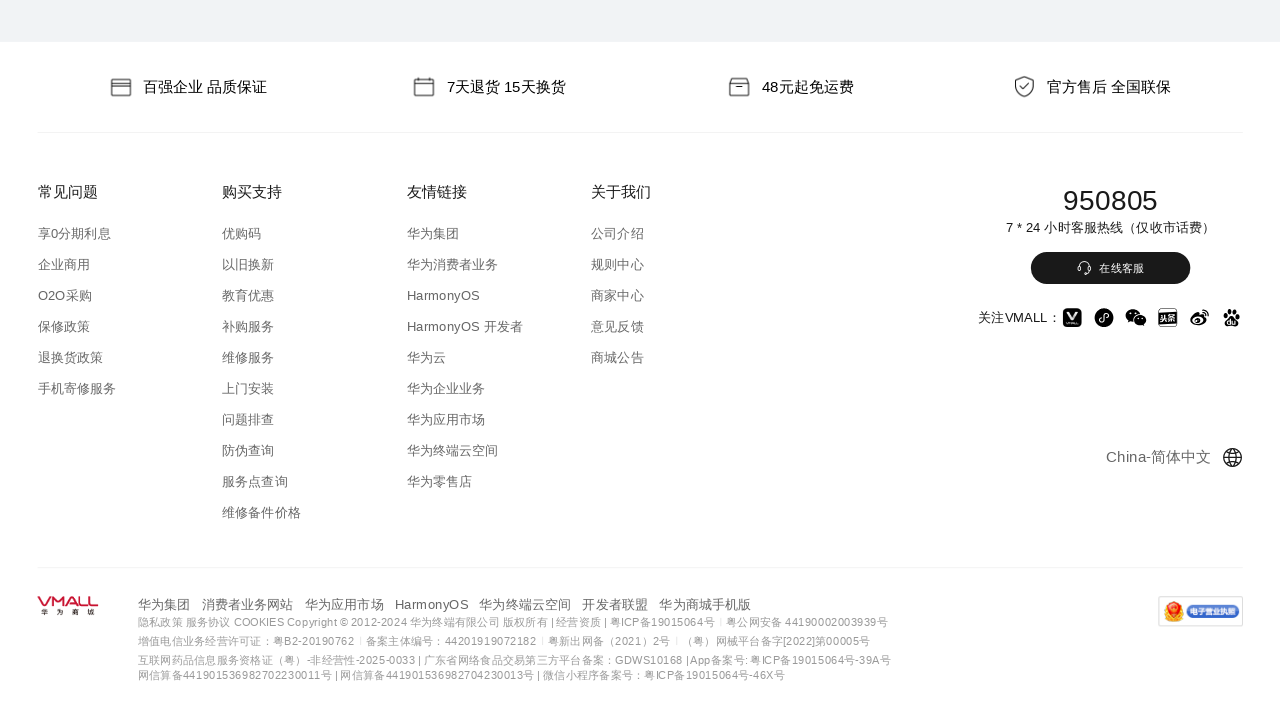

Located 0 hot product items on the page
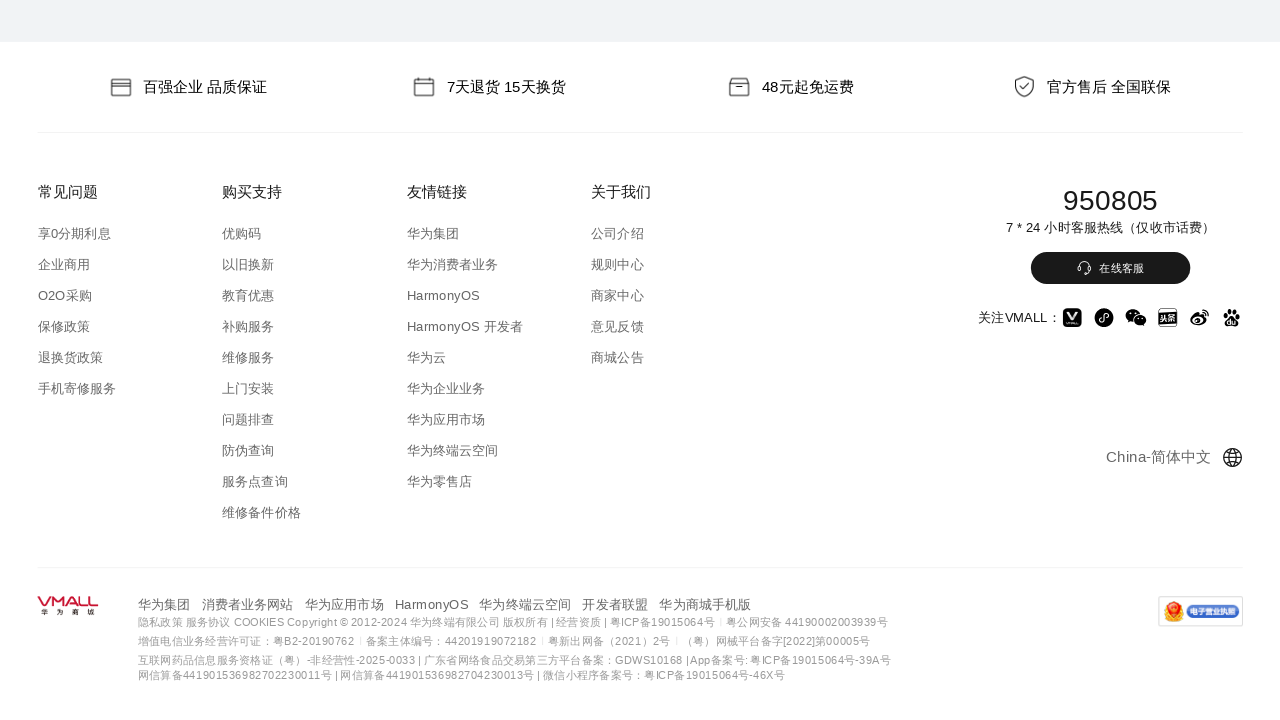

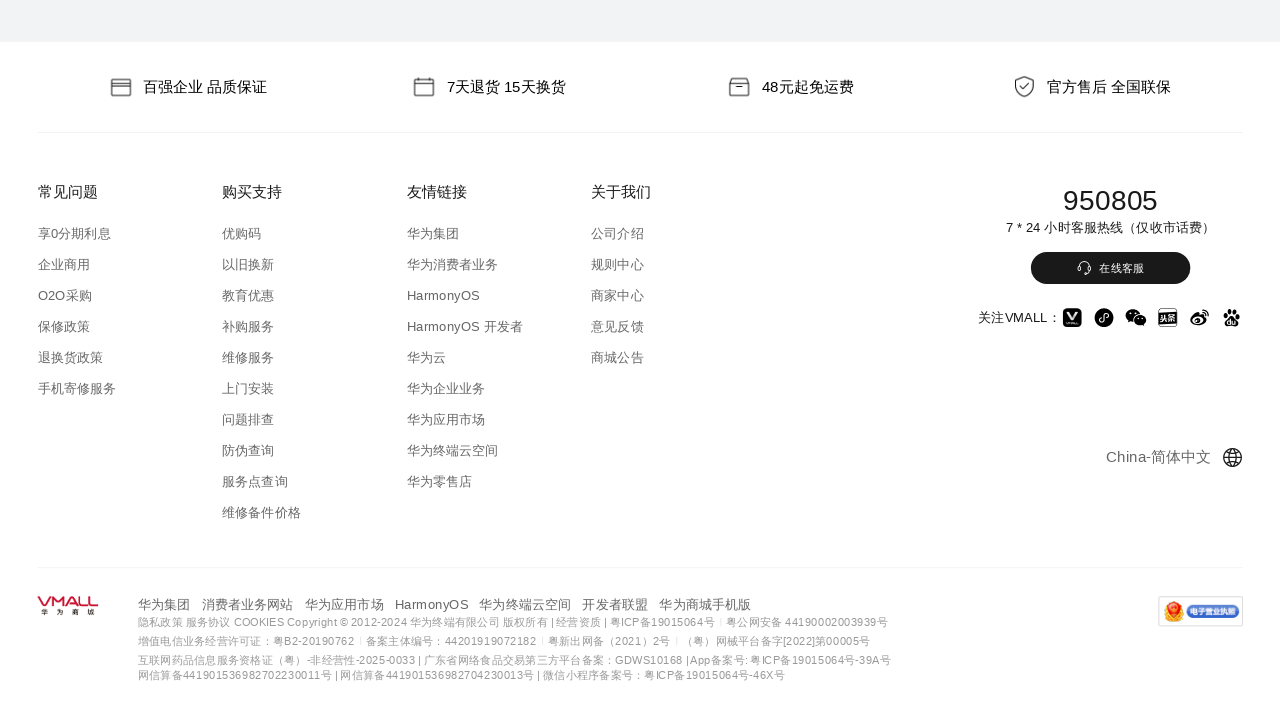